Tests a jQuery combo tree dropdown component by clicking to open it and selecting multiple values from the dropdown options

Starting URL: https://www.jqueryscript.net/demo/Drop-Down-Combo-Tree/

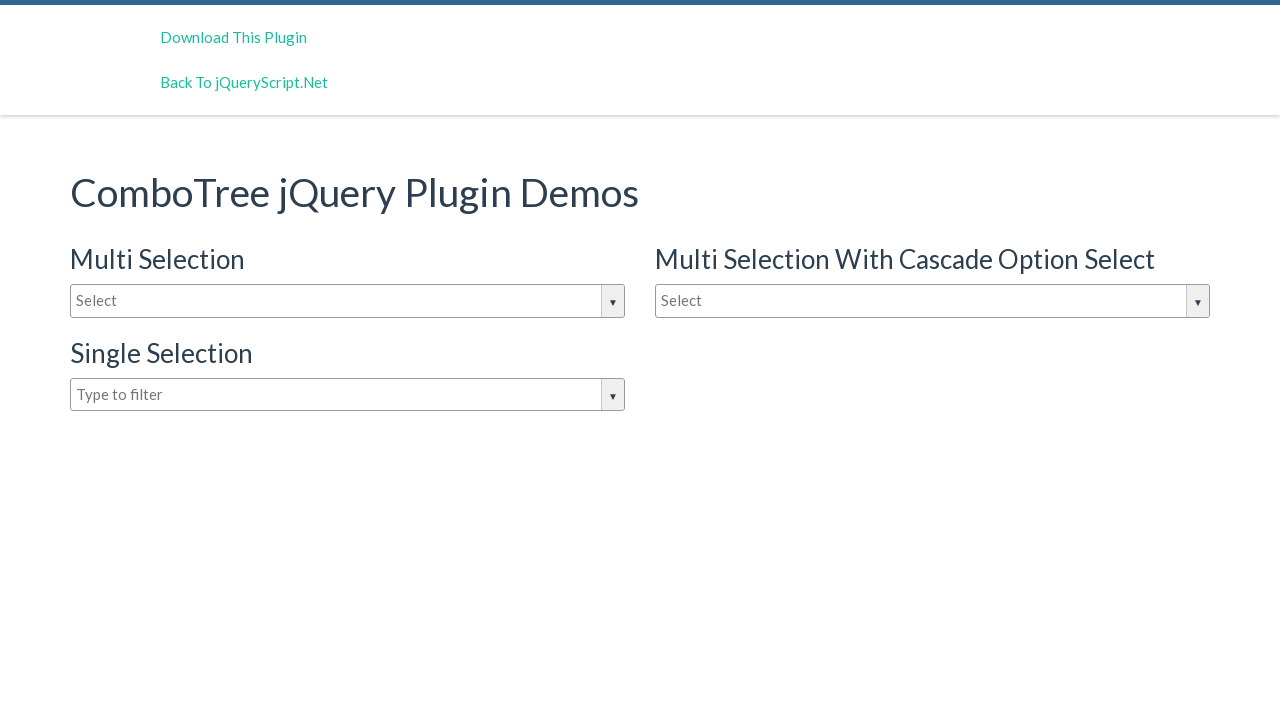

Clicked on the input box to open the combo tree dropdown at (348, 301) on #justAnInputBox
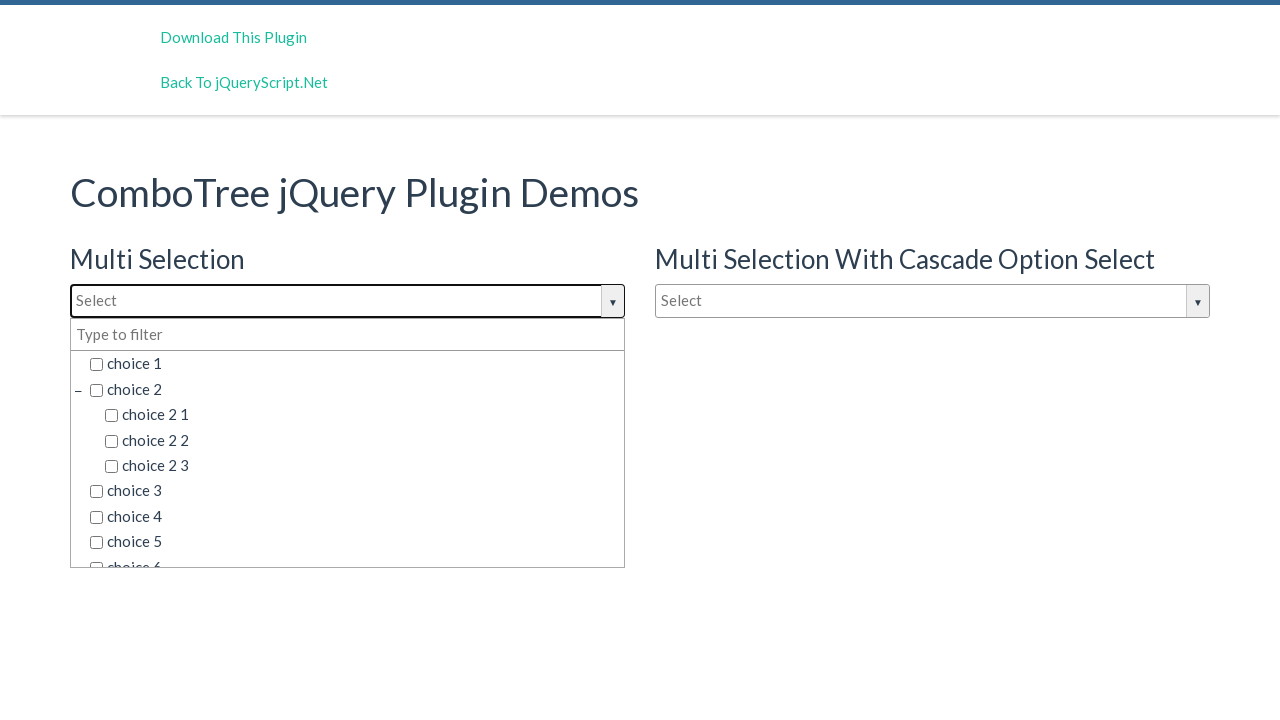

Dropdown options became visible
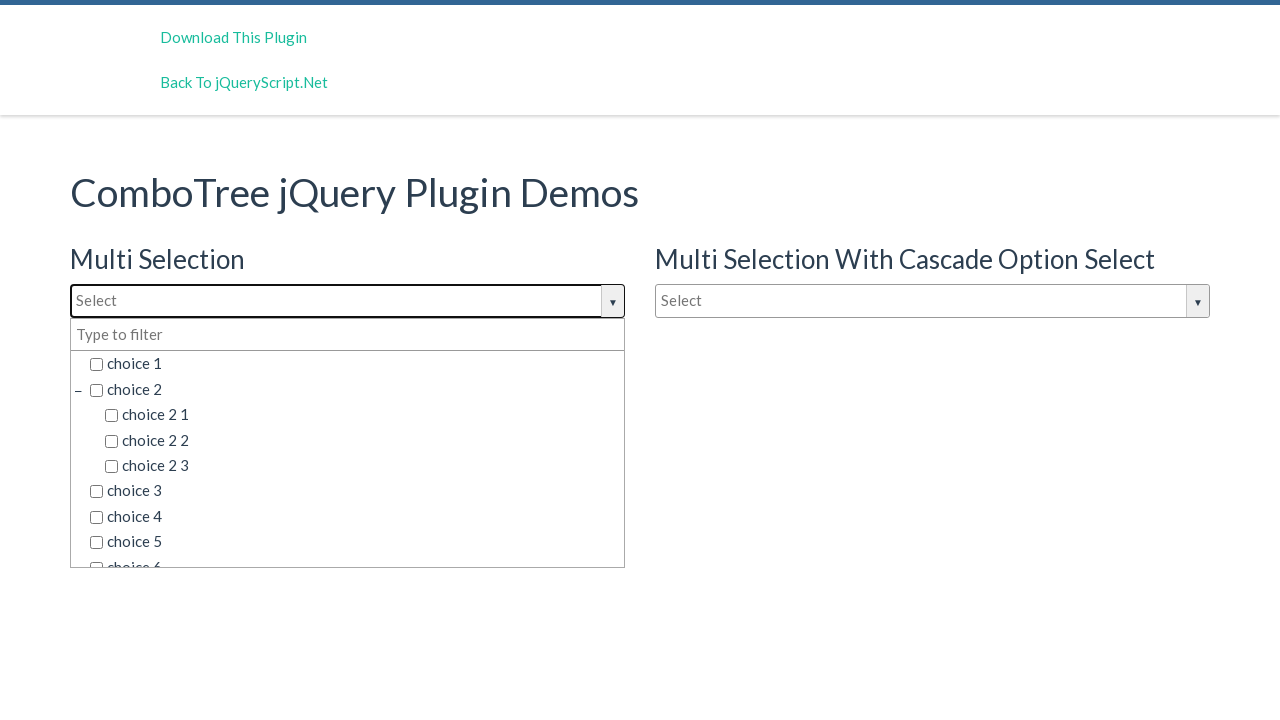

Selected 'choice 2' from the dropdown at (355, 389) on span.comboTreeItemTitle:text('choice 2')
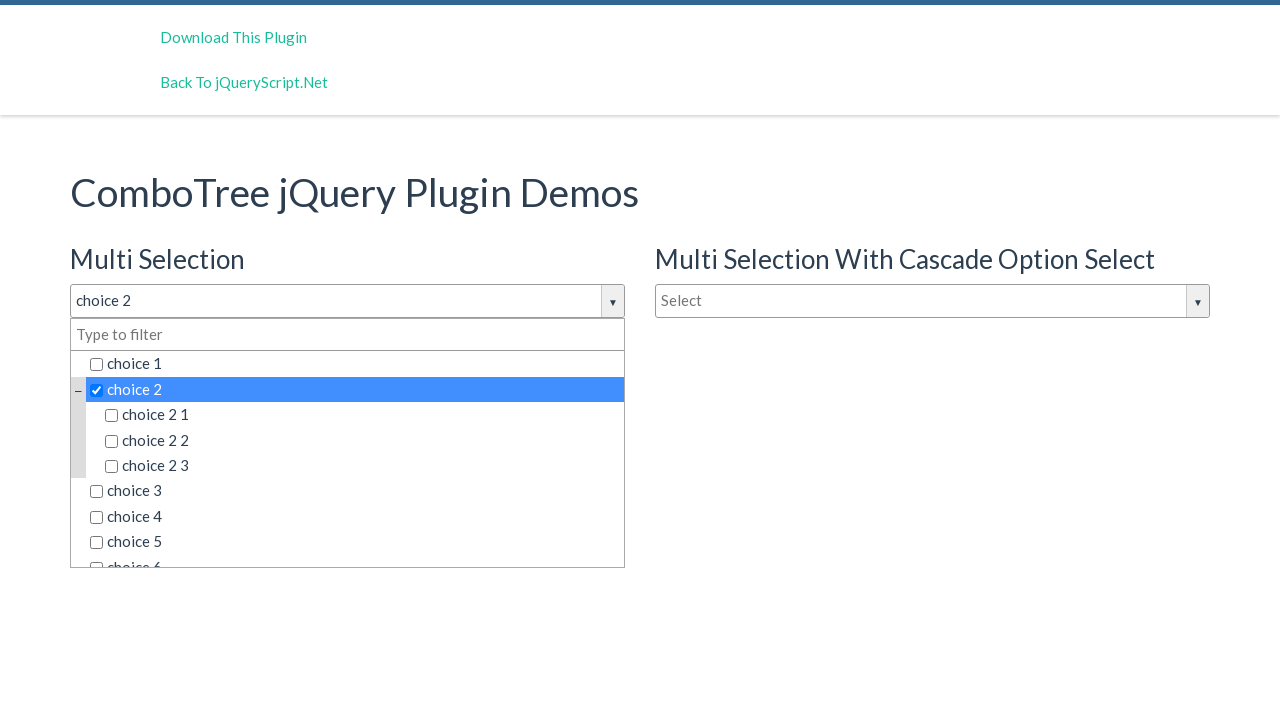

Selected 'choice 3' from the dropdown at (355, 491) on span.comboTreeItemTitle:text('choice 3')
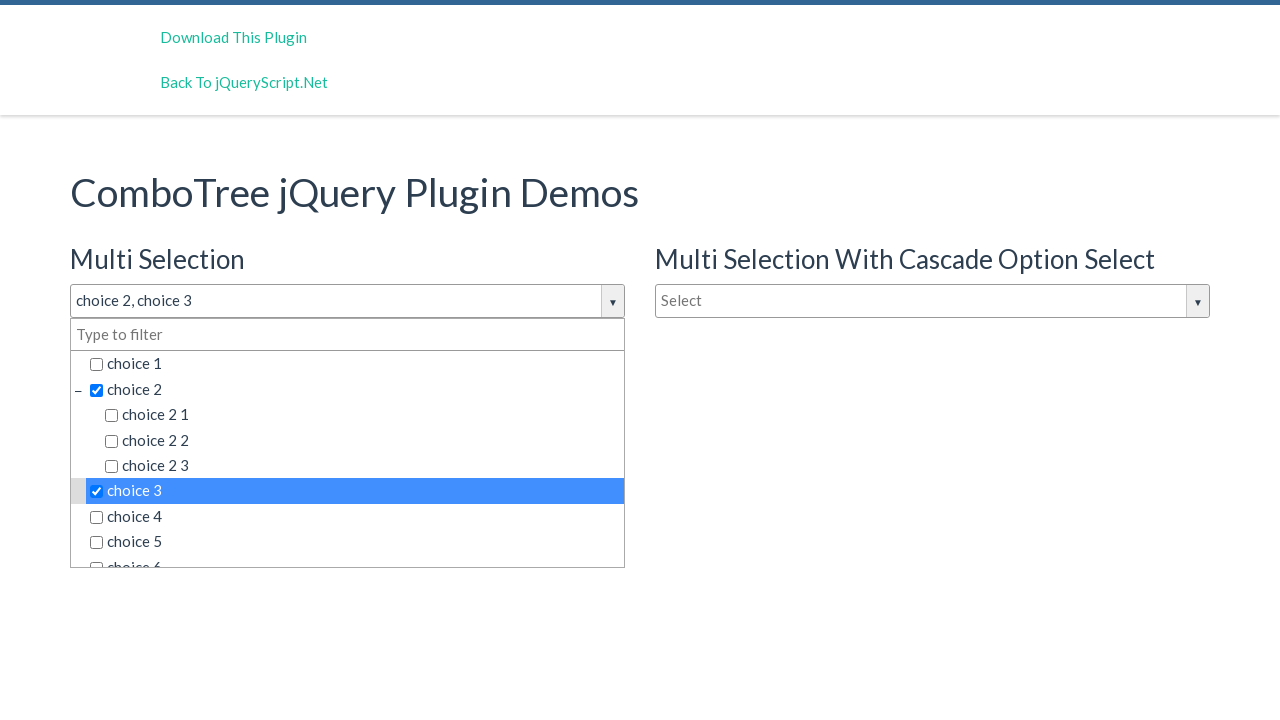

Selected 'choice 6 2 1' from the dropdown at (370, 478) on span.comboTreeItemTitle:text('choice 6 2 1')
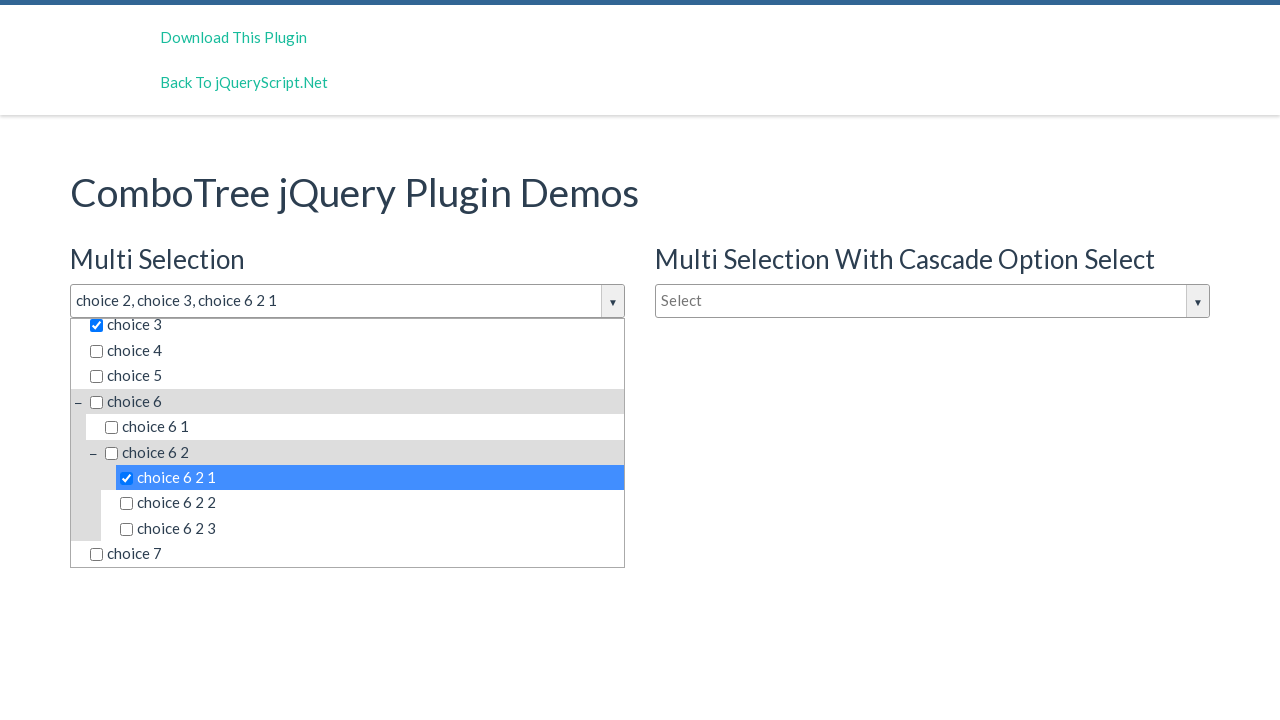

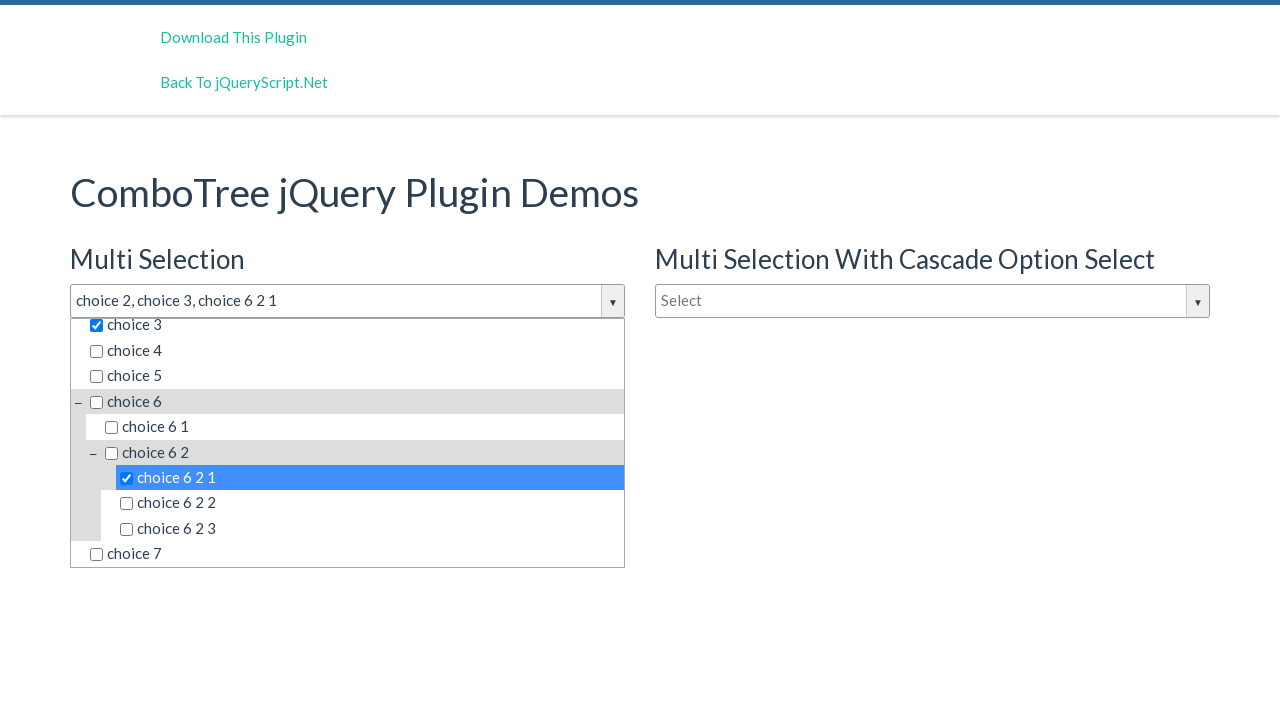